Tests clicking the "Make Appointment" button on the homepage without being logged in

Starting URL: https://katalon-demo-cura.herokuapp.com/

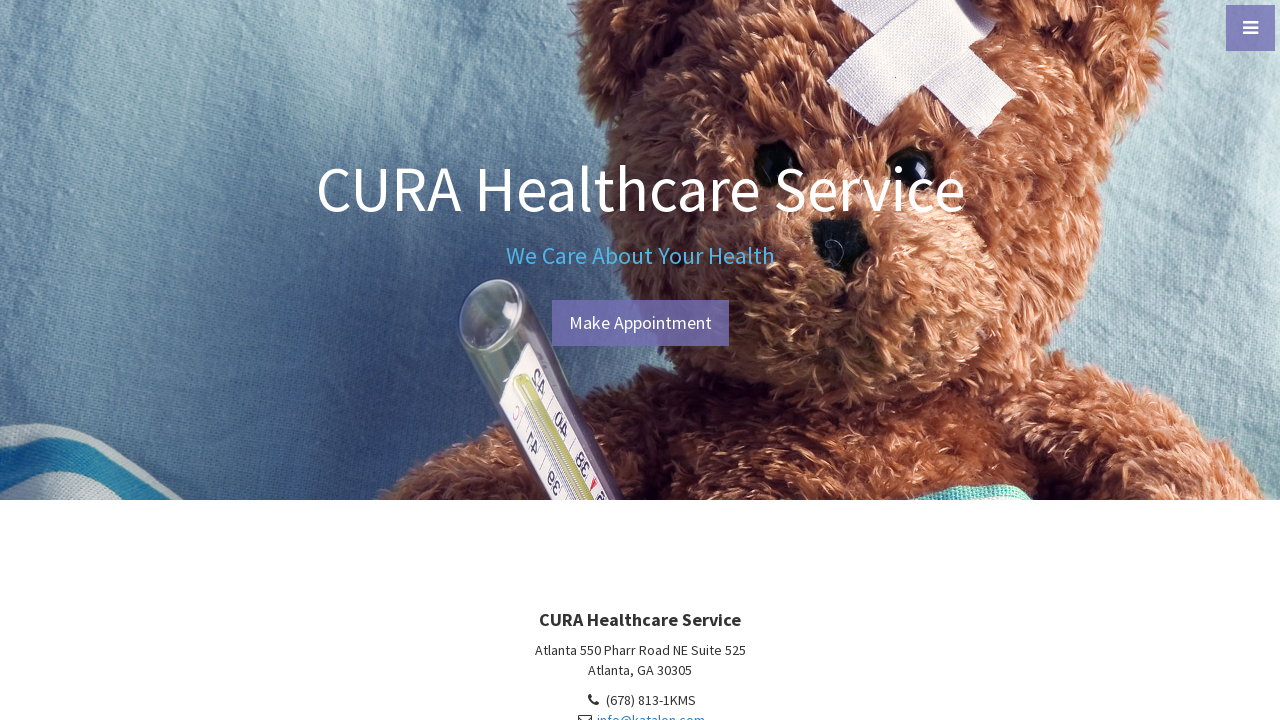

Clicked 'Make Appointment' button without being logged in at (640, 323) on text=Make Appointment
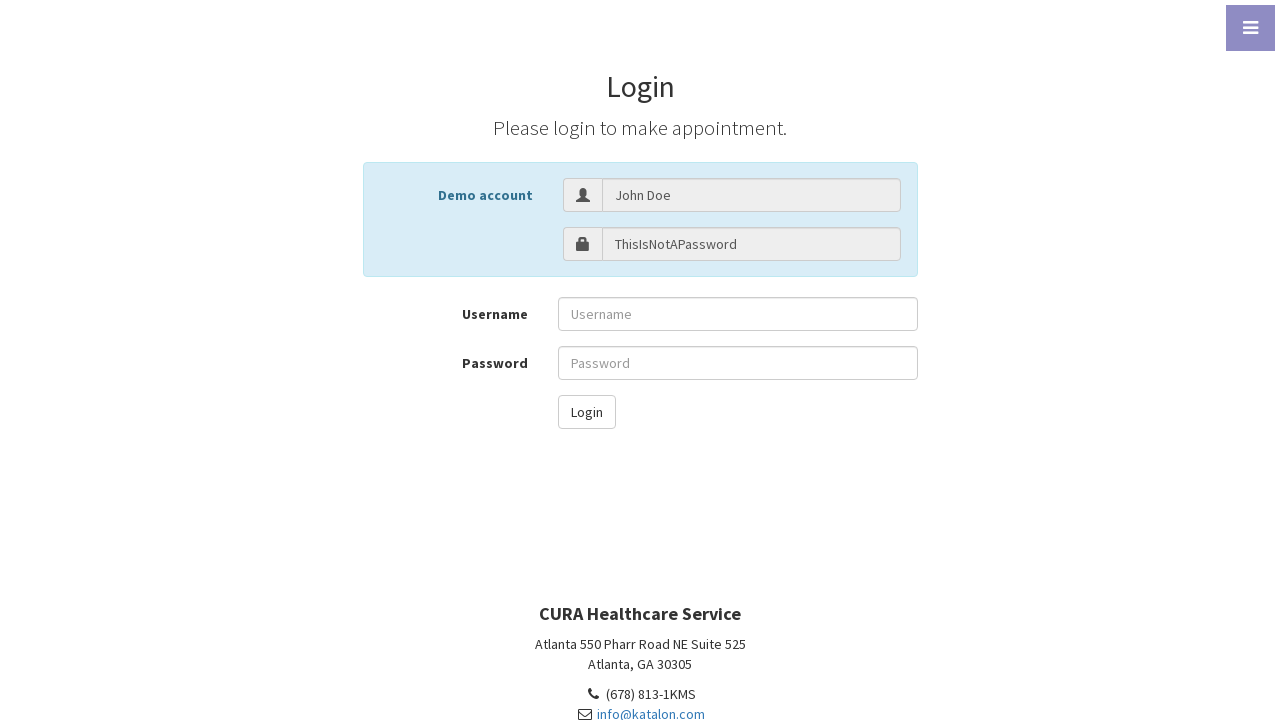

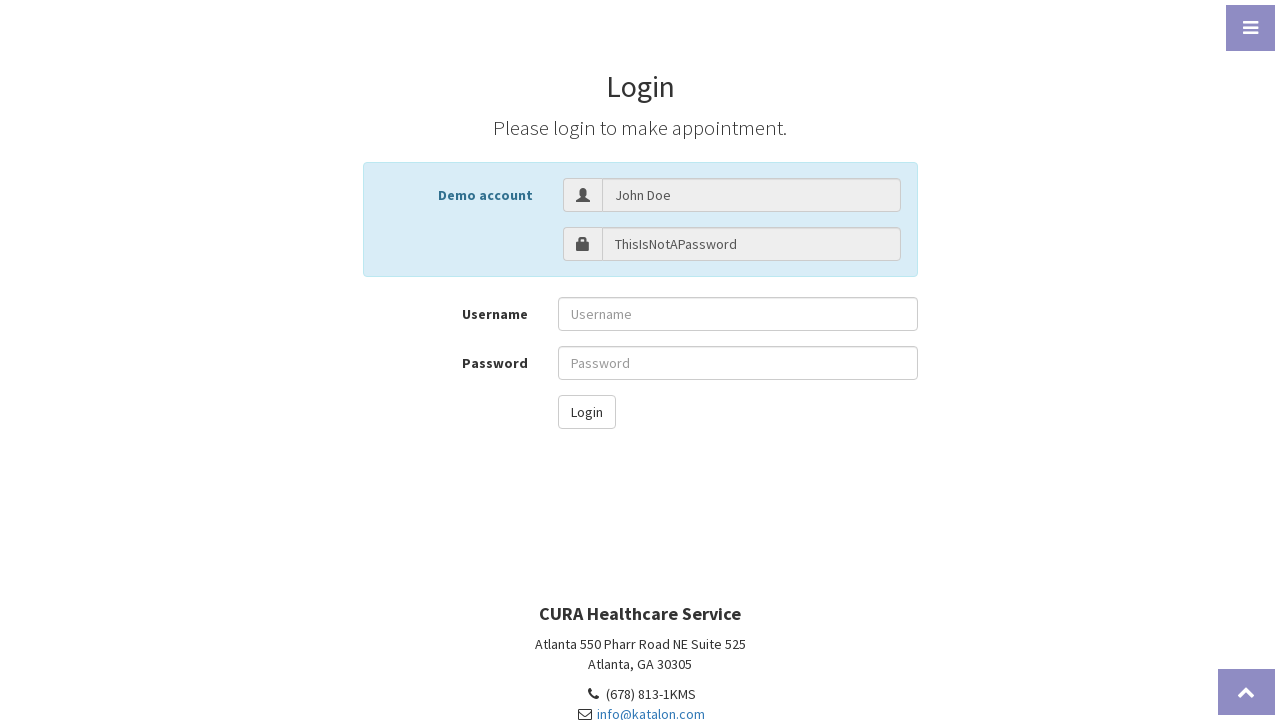